Tests the jQuery UI spinner widget by clicking the increment button 5 times to increase the value

Starting URL: https://jqueryui.com/spinner/

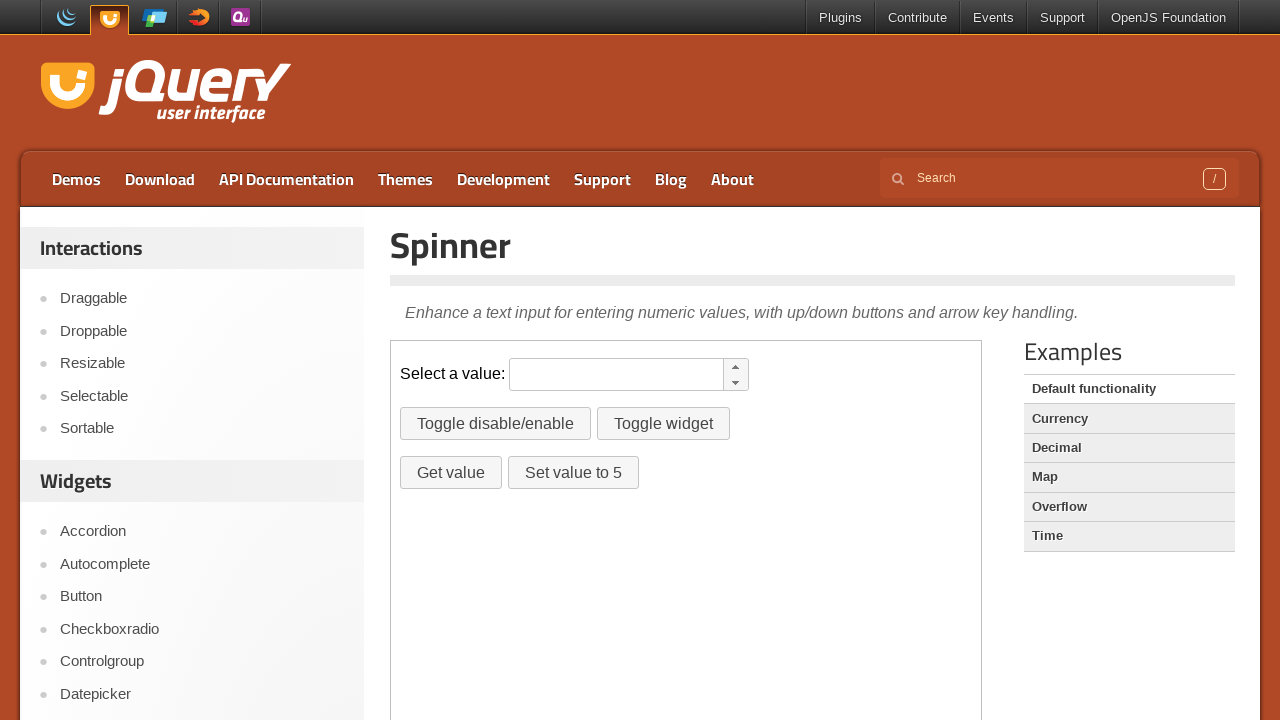

Located the iframe containing the spinner demo
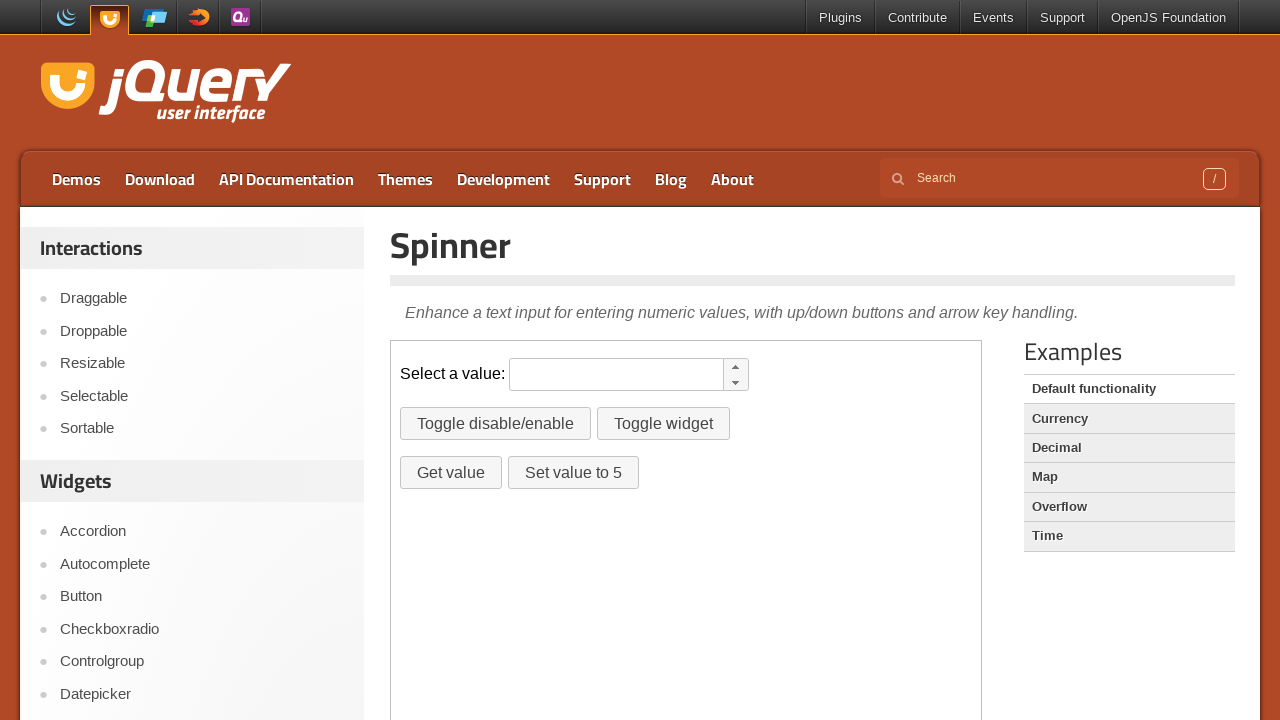

Clicked spinner increment button (click 1 of 5) at (736, 367) on iframe >> nth=0 >> internal:control=enter-frame >> a[tabindex='-1'] >> nth=0
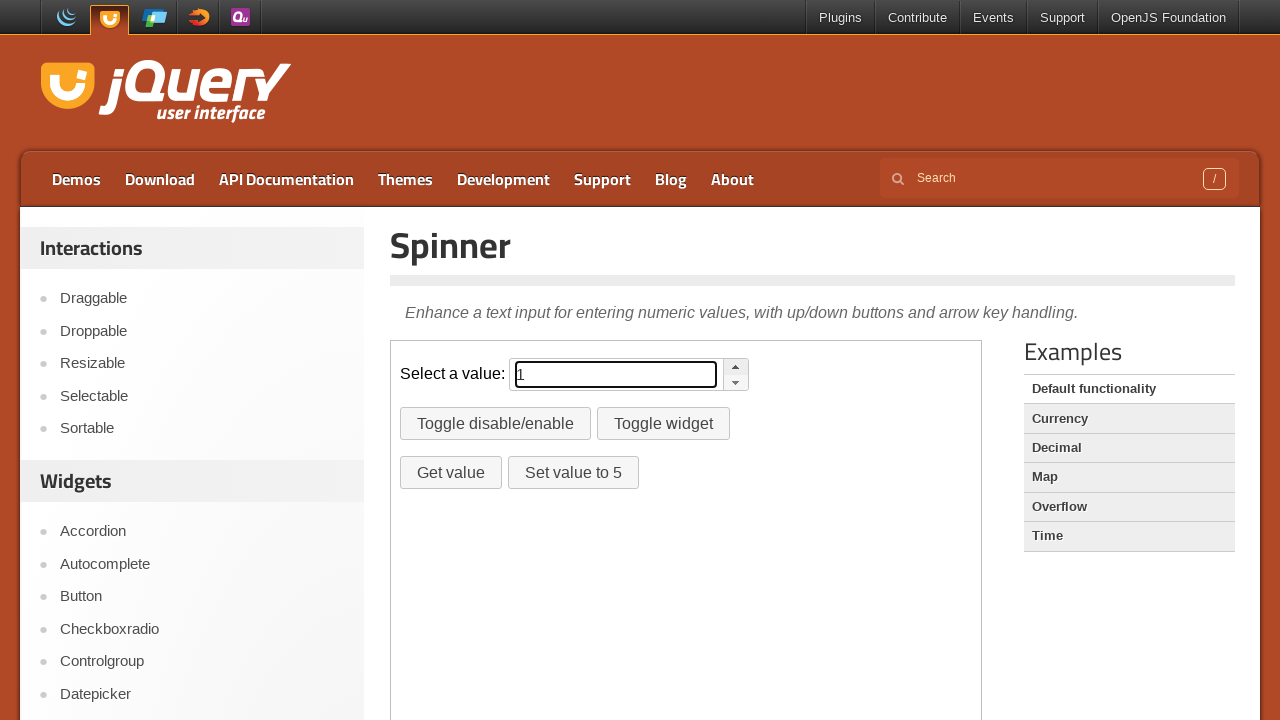

Clicked spinner increment button (click 2 of 5) at (736, 367) on iframe >> nth=0 >> internal:control=enter-frame >> a[tabindex='-1'] >> nth=0
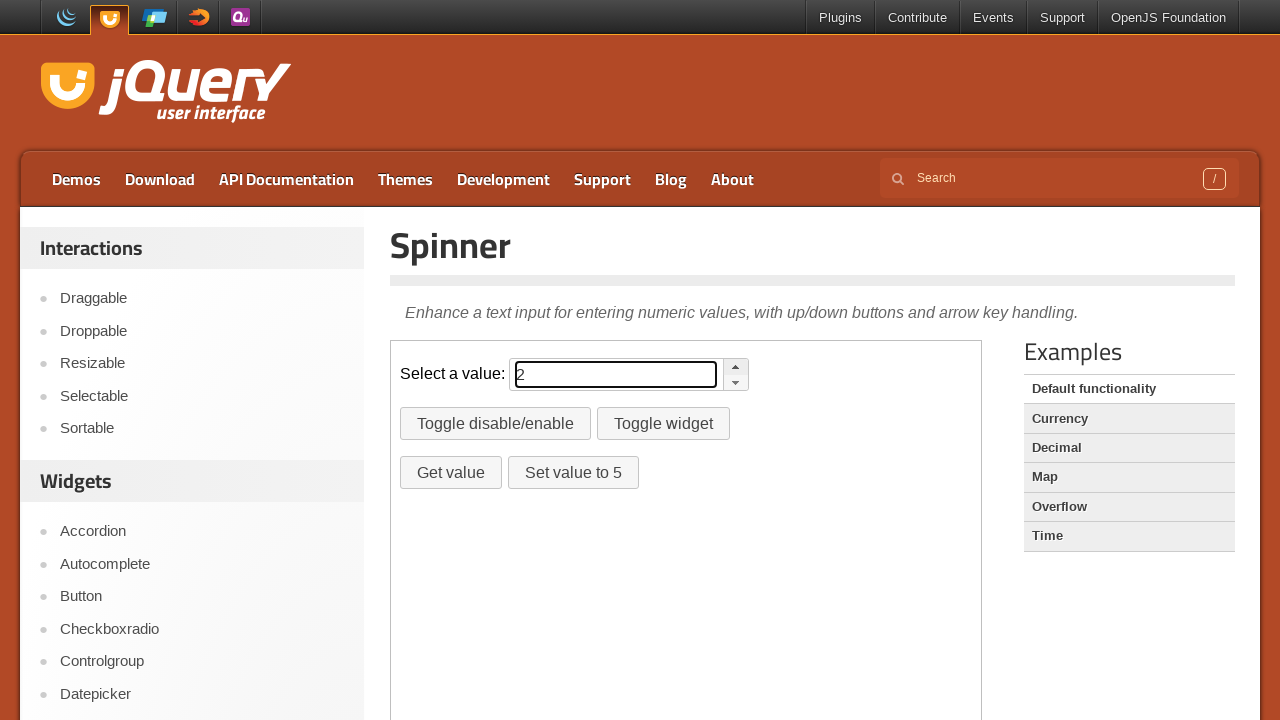

Clicked spinner increment button (click 3 of 5) at (736, 367) on iframe >> nth=0 >> internal:control=enter-frame >> a[tabindex='-1'] >> nth=0
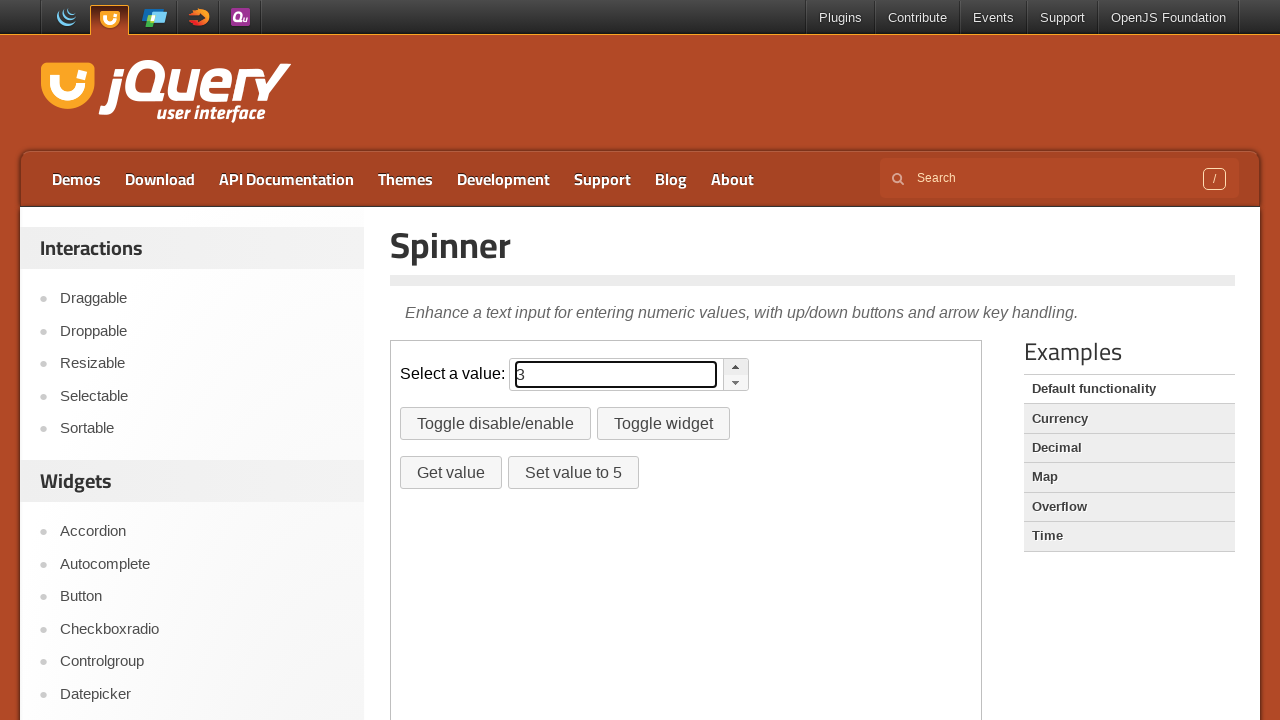

Clicked spinner increment button (click 4 of 5) at (736, 367) on iframe >> nth=0 >> internal:control=enter-frame >> a[tabindex='-1'] >> nth=0
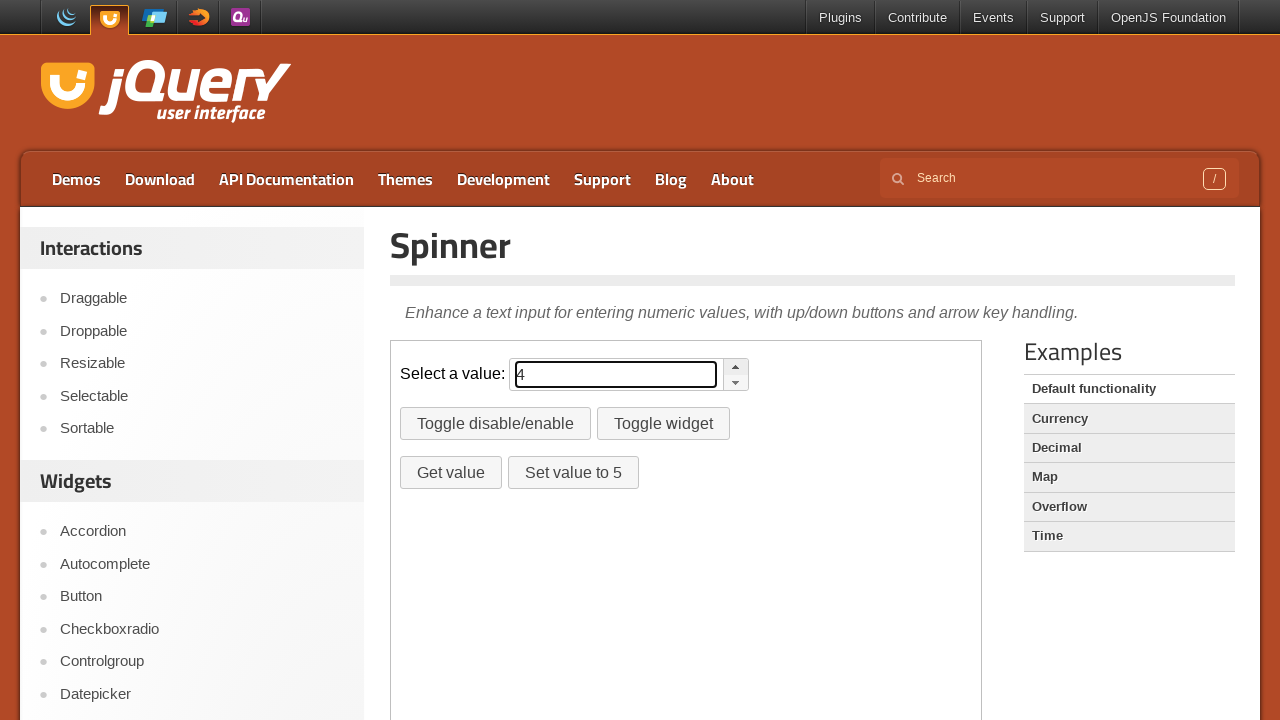

Clicked spinner increment button (click 5 of 5) at (736, 367) on iframe >> nth=0 >> internal:control=enter-frame >> a[tabindex='-1'] >> nth=0
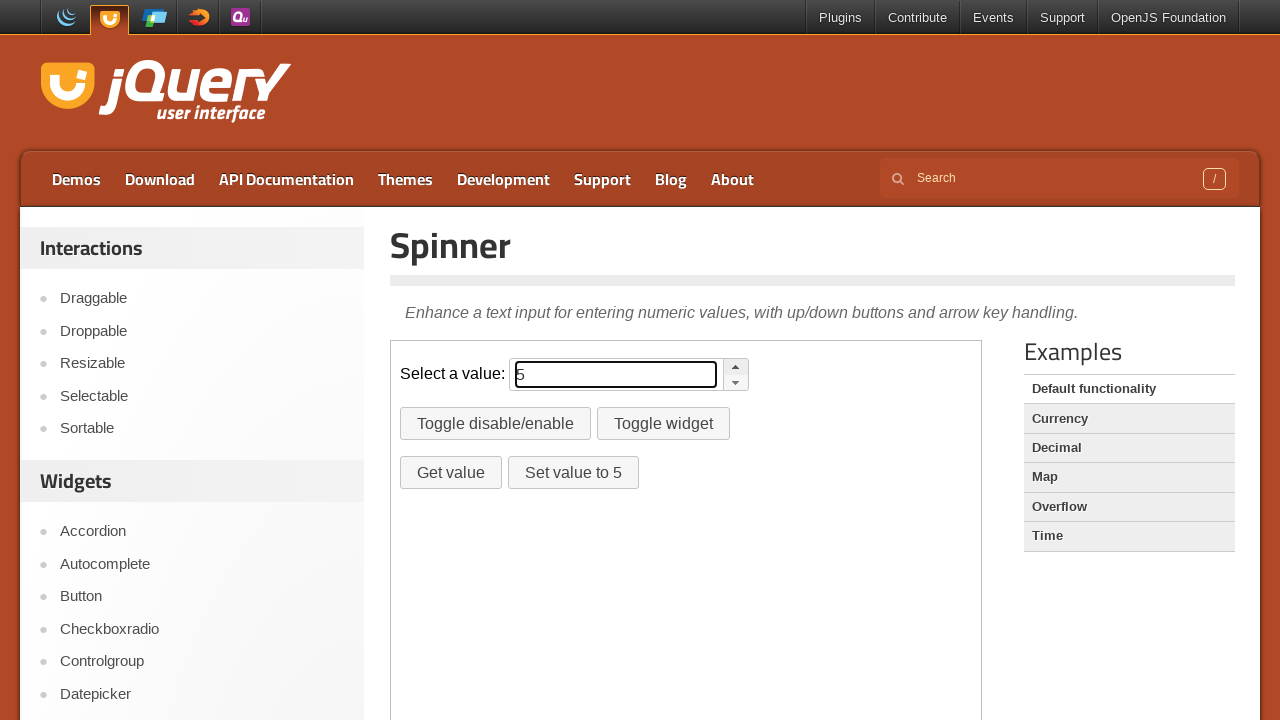

Retrieved spinner value: 5
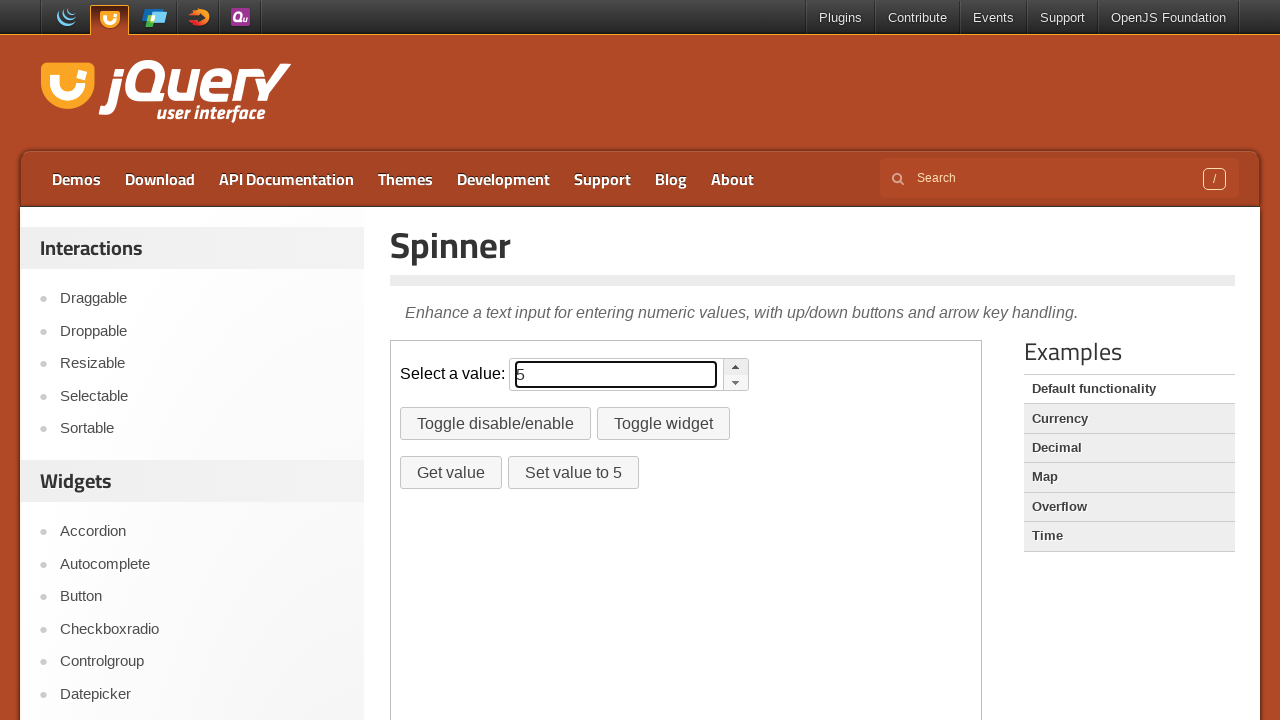

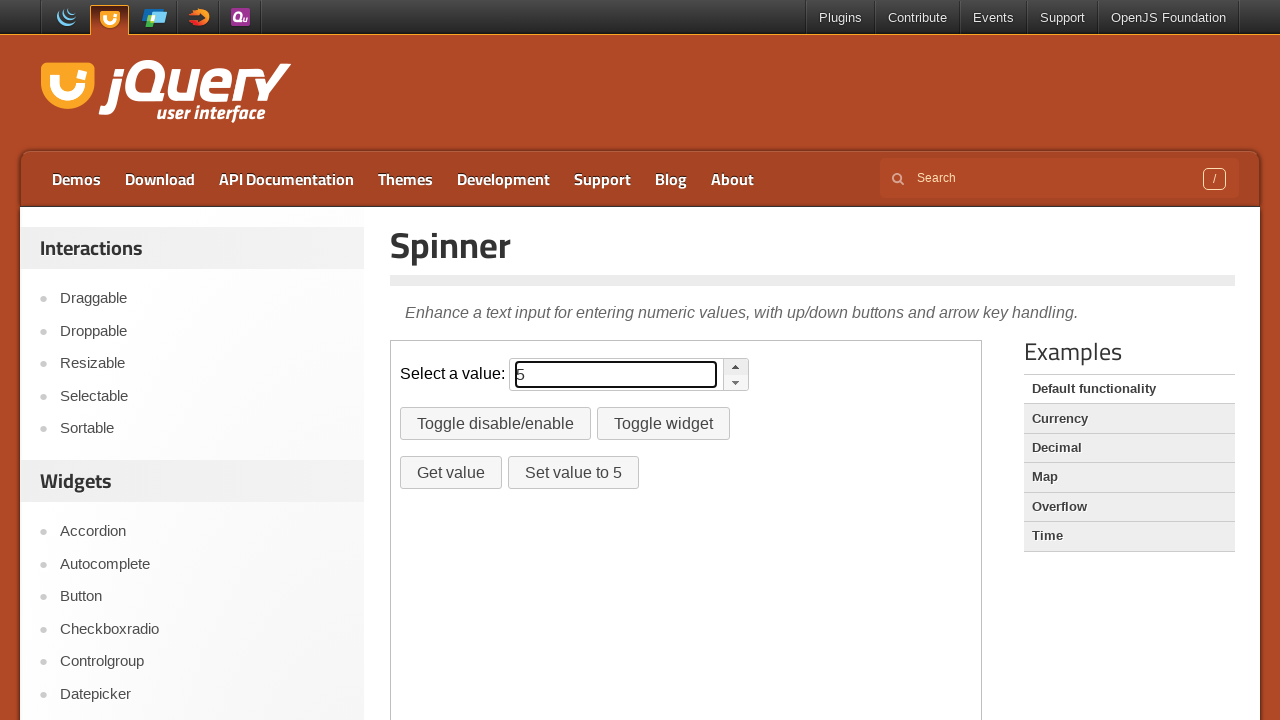